Tests handling multiple browser windows by clicking a documents link that opens a new window, extracting text from the new page, and using that text to fill a field on the original page

Starting URL: https://rahulshettyacademy.com/loginpagePractise/

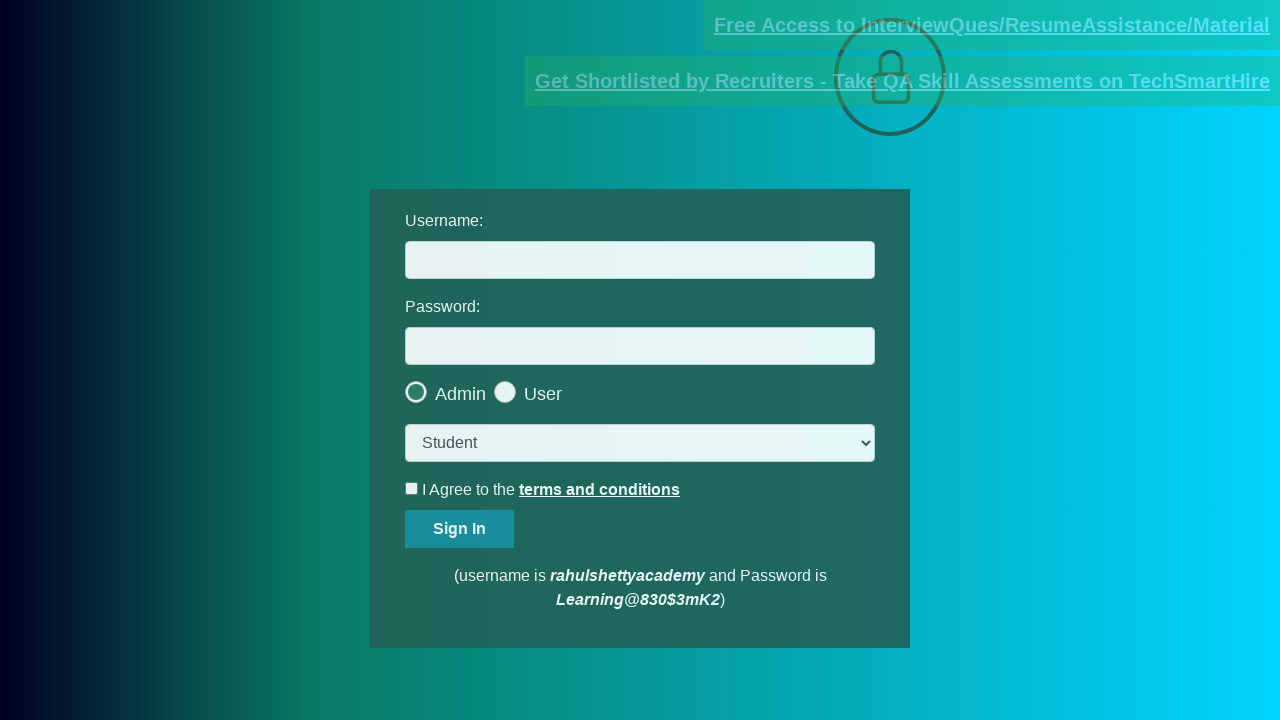

Clicked documents link and new window opened at (992, 25) on [href*='documents-request']
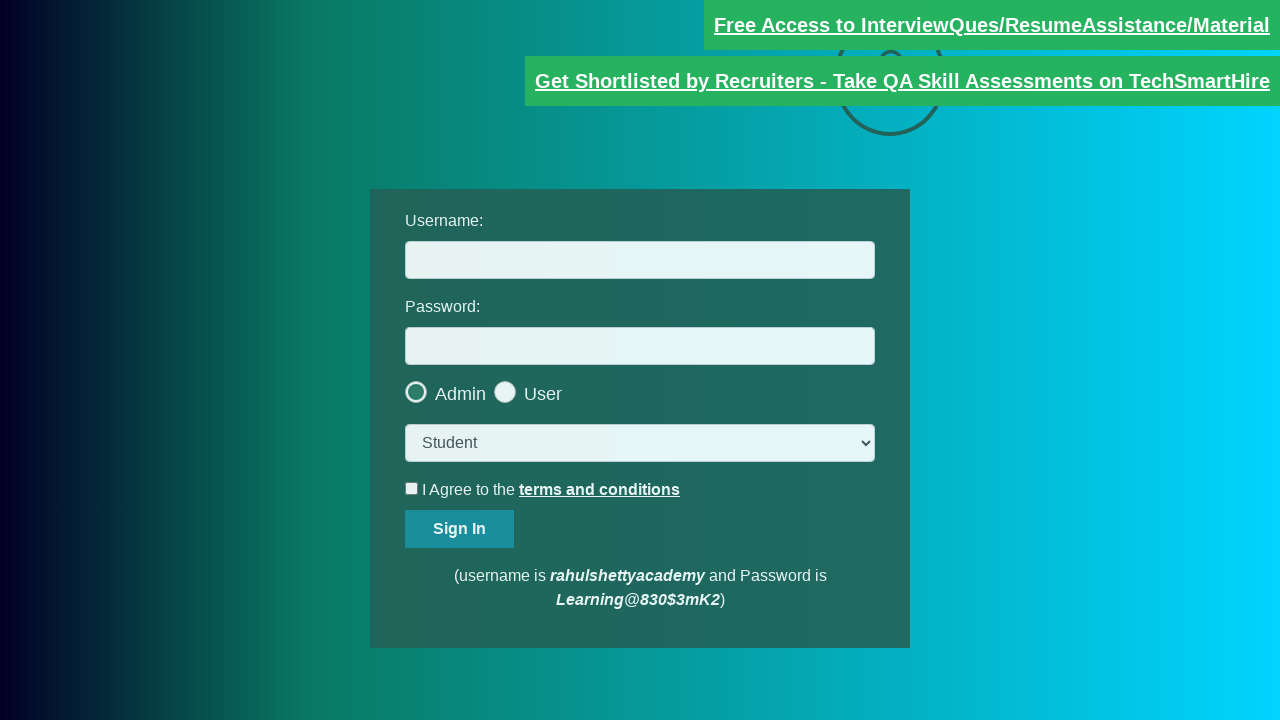

Waited for red element to load in new window
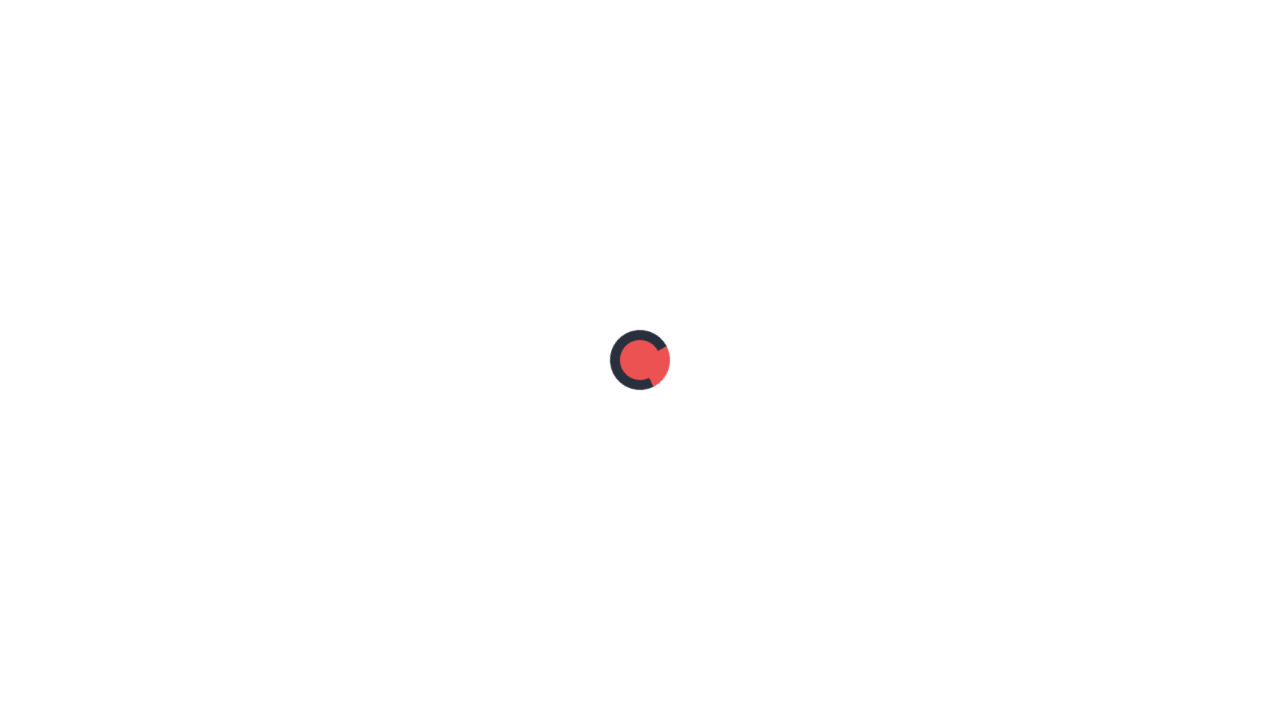

Extracted email text from red element: Please email us at mentor@rahulshettyacademy.com with below template to receive response 
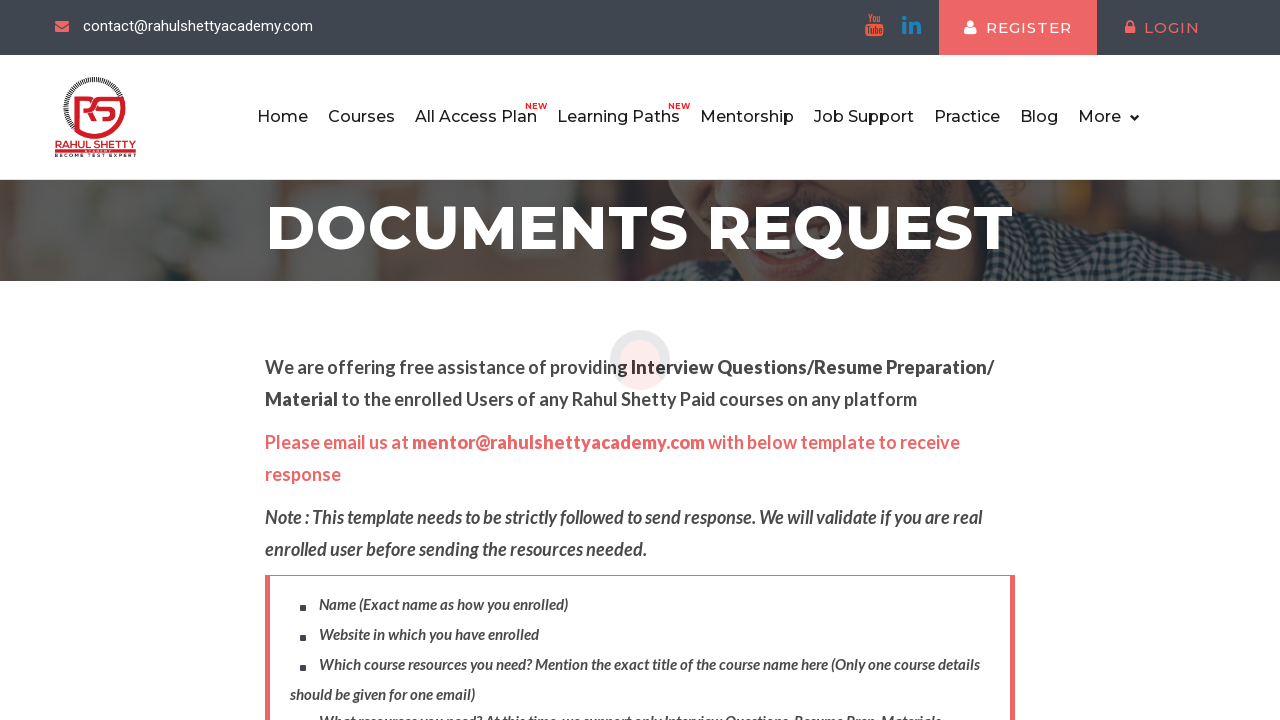

Extracted domain from email: rahulshettyacademy.com
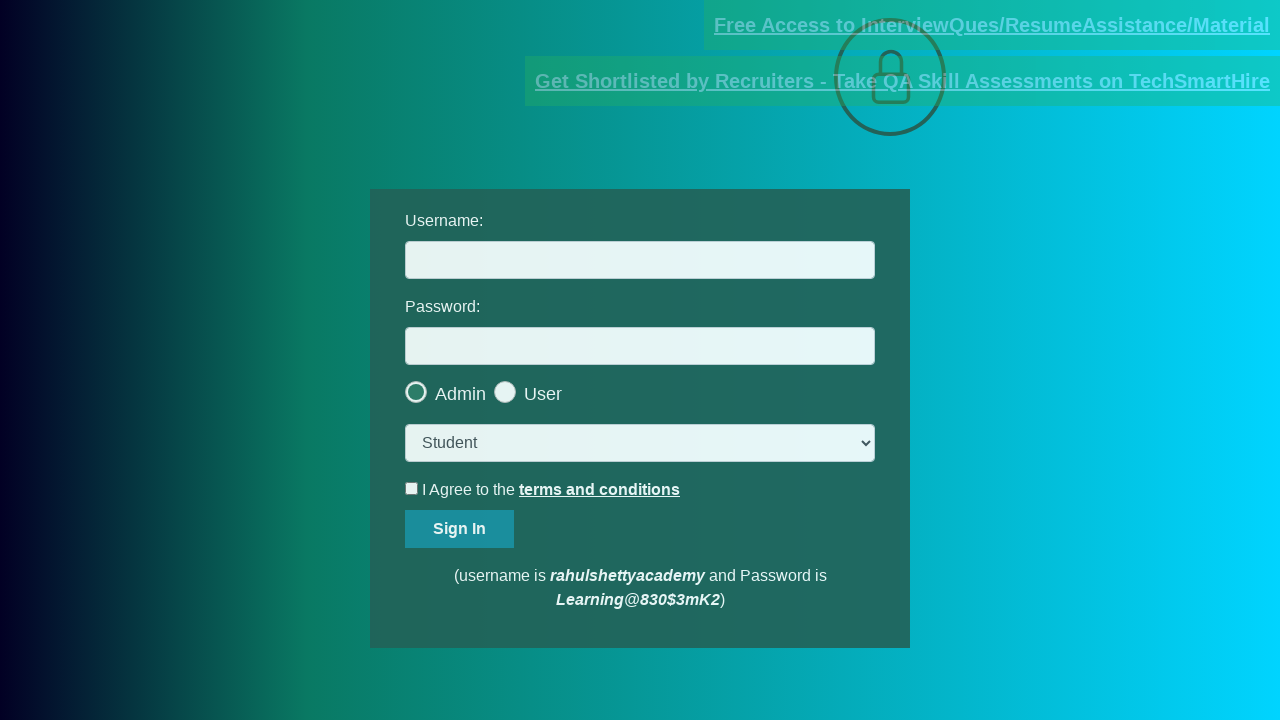

Filled username field with domain: rahulshettyacademy.com on #username
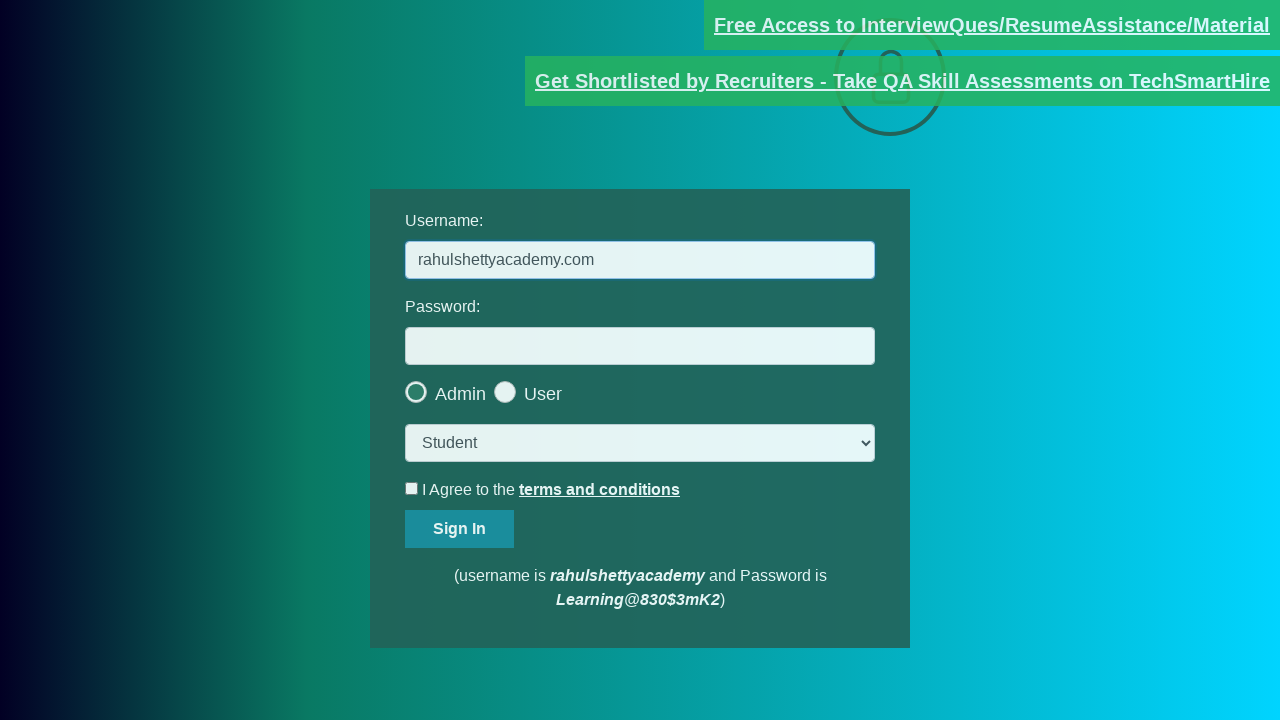

Pressed Tab key to move to next field
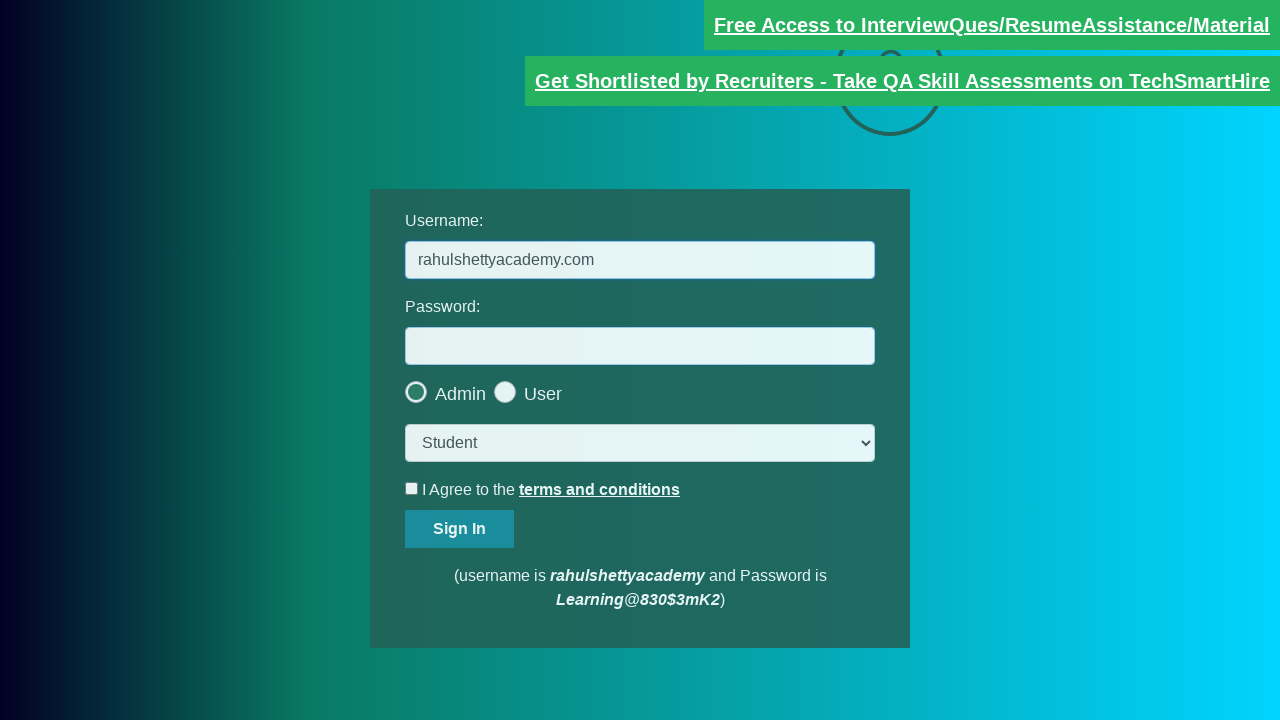

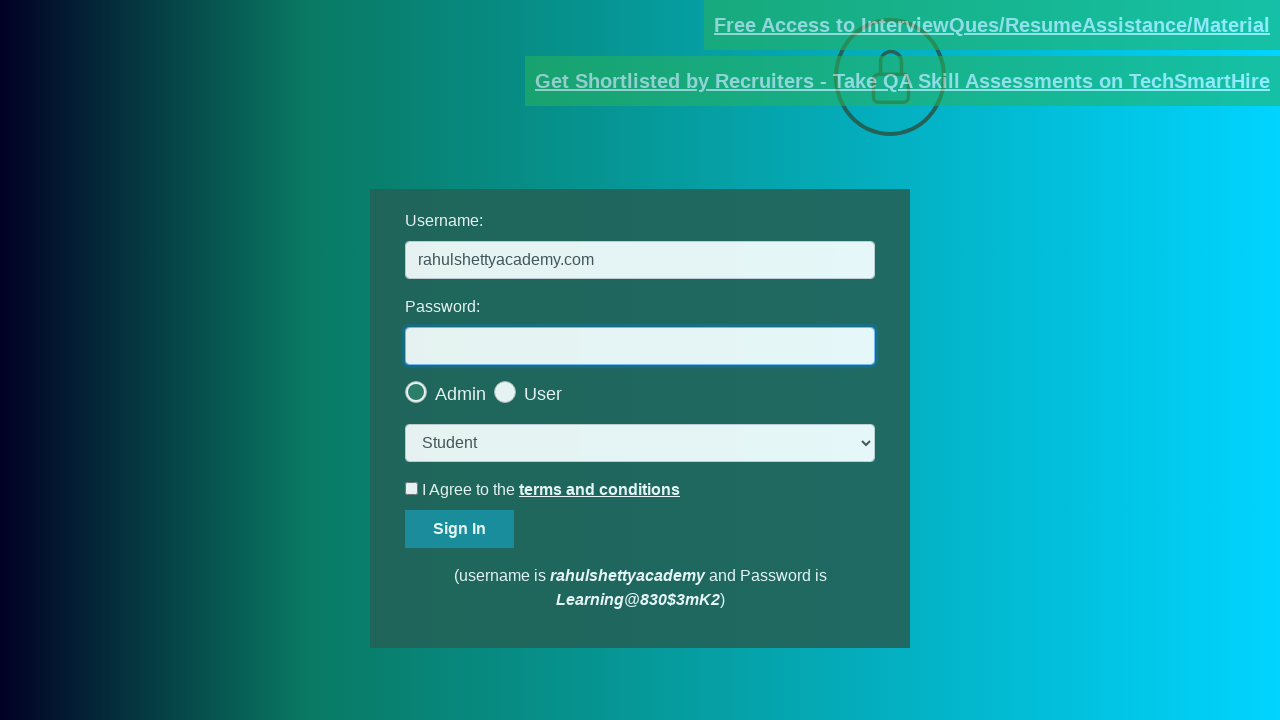